Tests registration form validation when confirmation email doesn't match the original email

Starting URL: https://alada.vn/tai-khoan/dang-ky.html

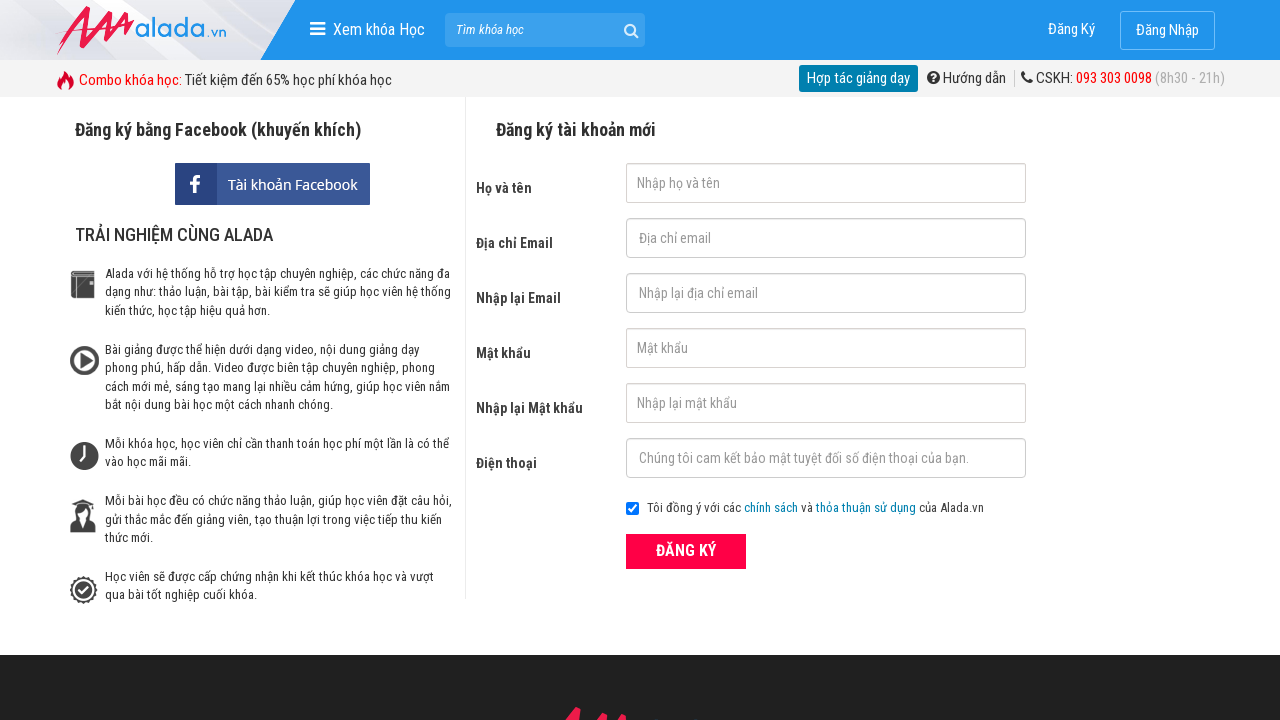

Filled first name field with 'John Wick' on #txtFirstname
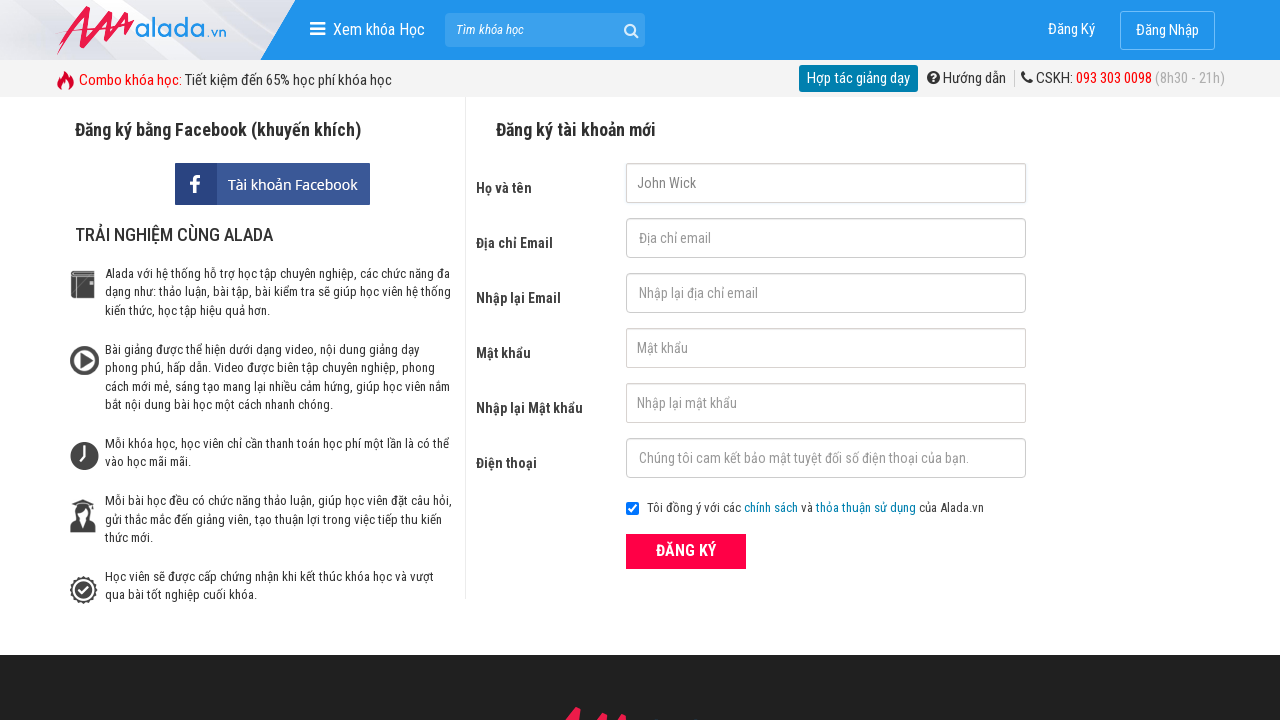

Filled email field with 'Johnwi3292@wick.com' on #txtEmail
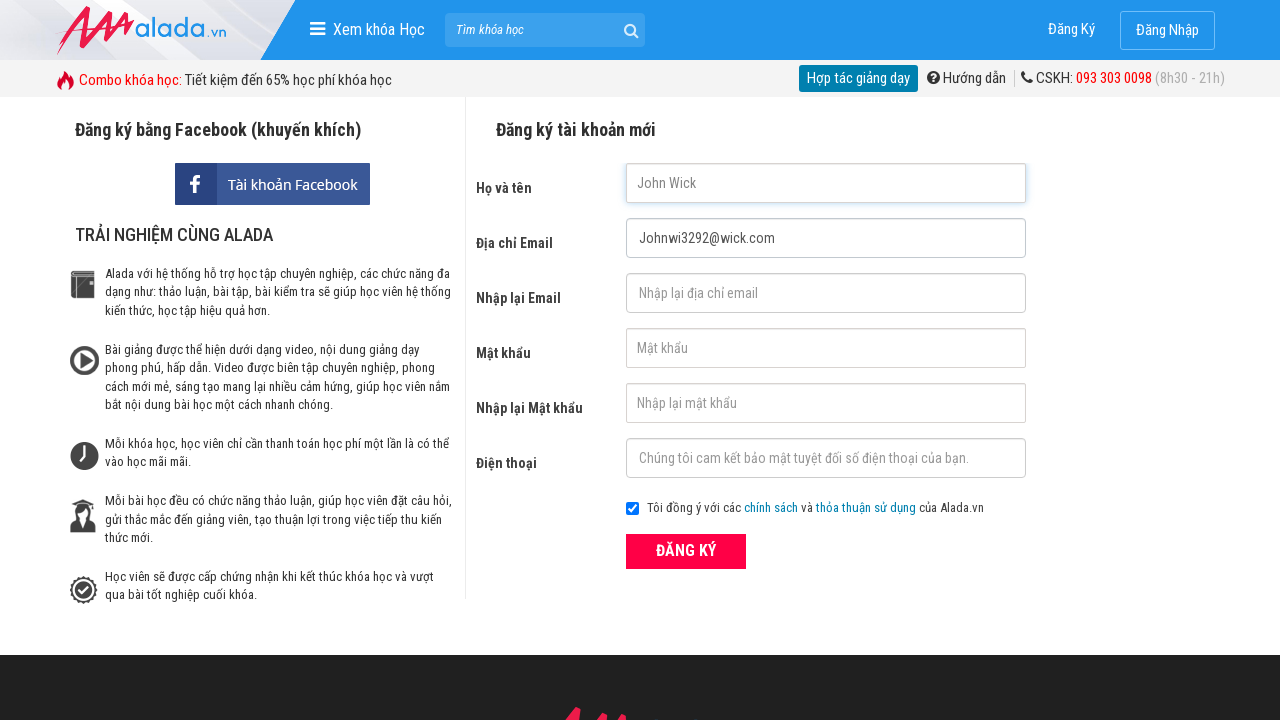

Filled confirmation email field with mismatched email 'Johnwi3292@wick.net' on #txtCEmail
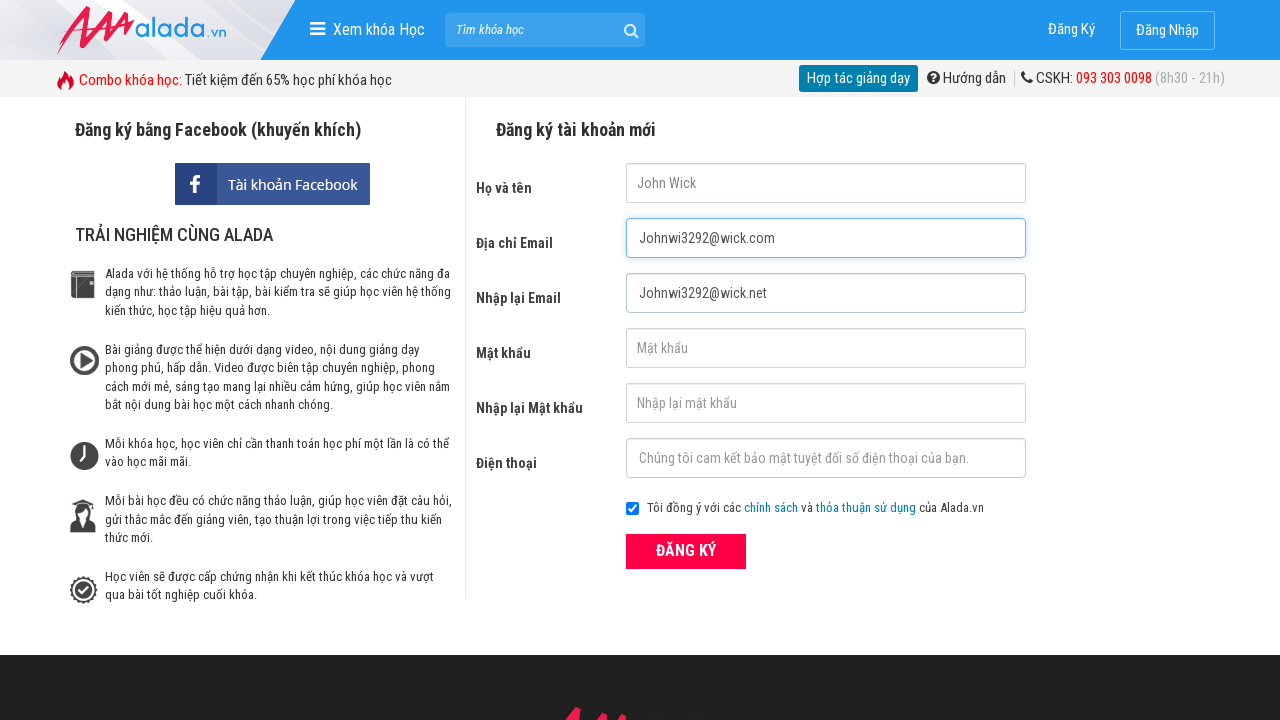

Filled password field with '123456' on #txtPassword
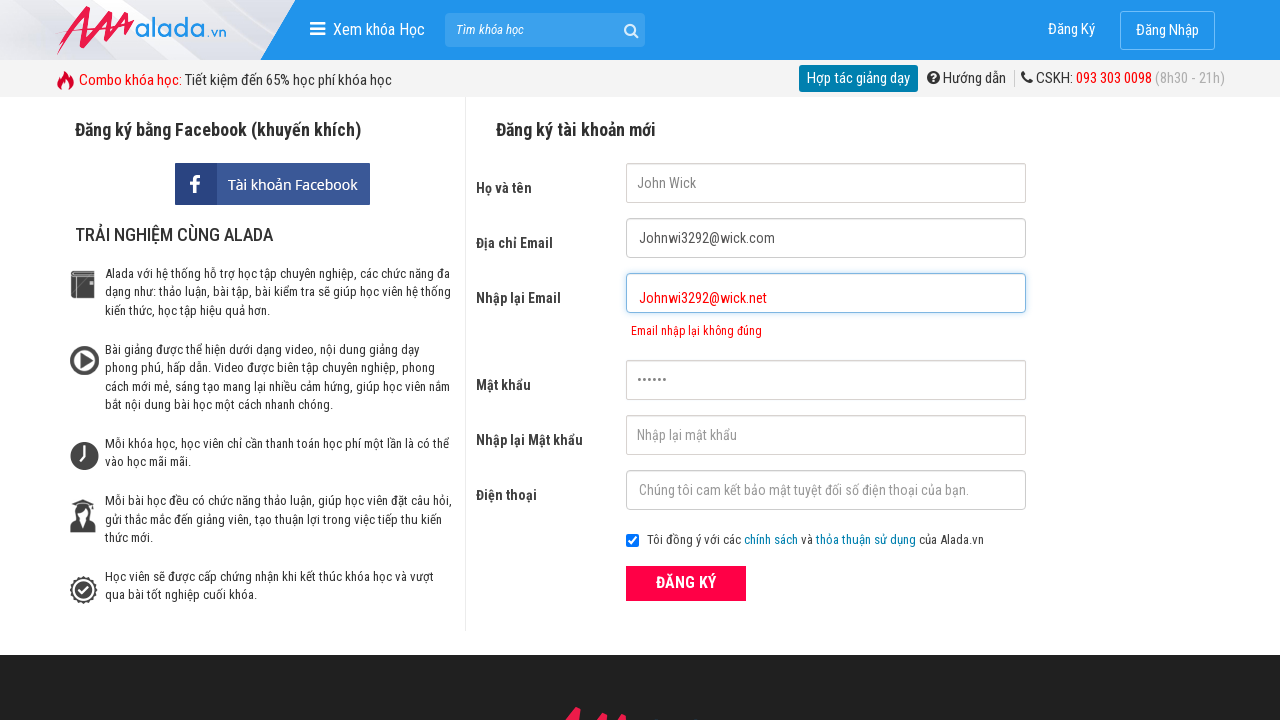

Filled confirmation password field with '123456' on #txtCPassword
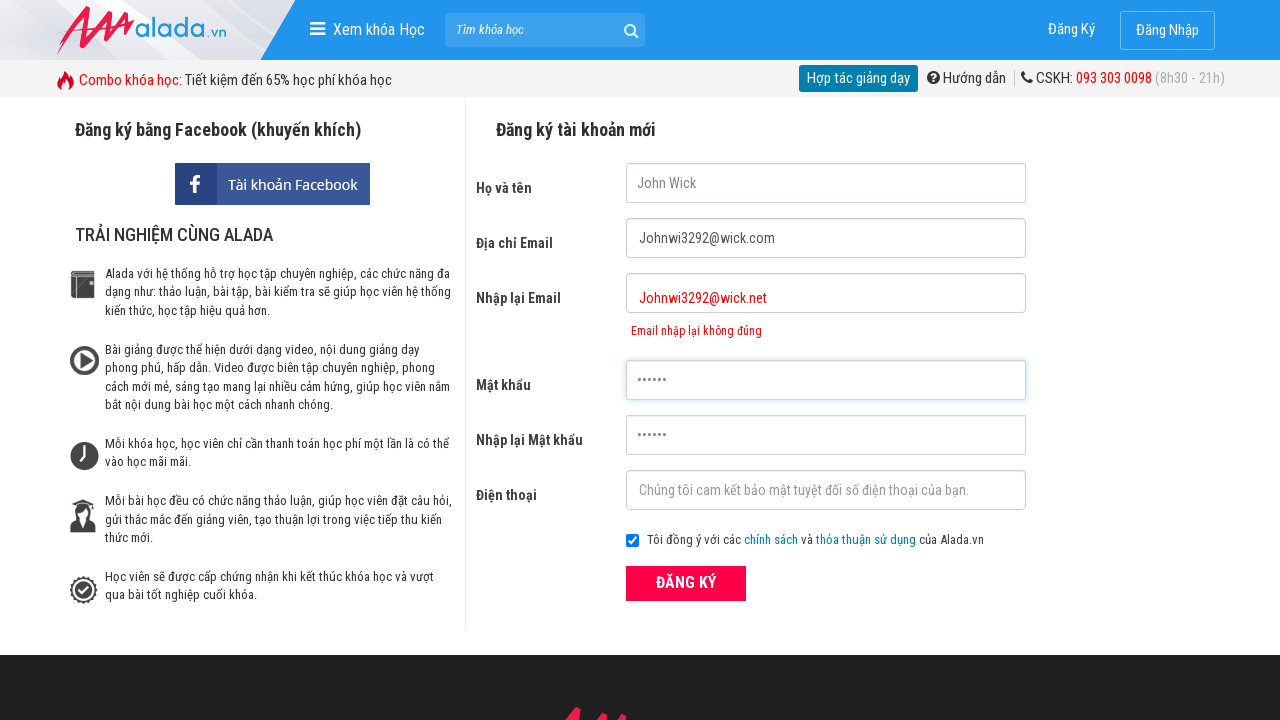

Filled phone number field with '0964152891' on #txtPhone
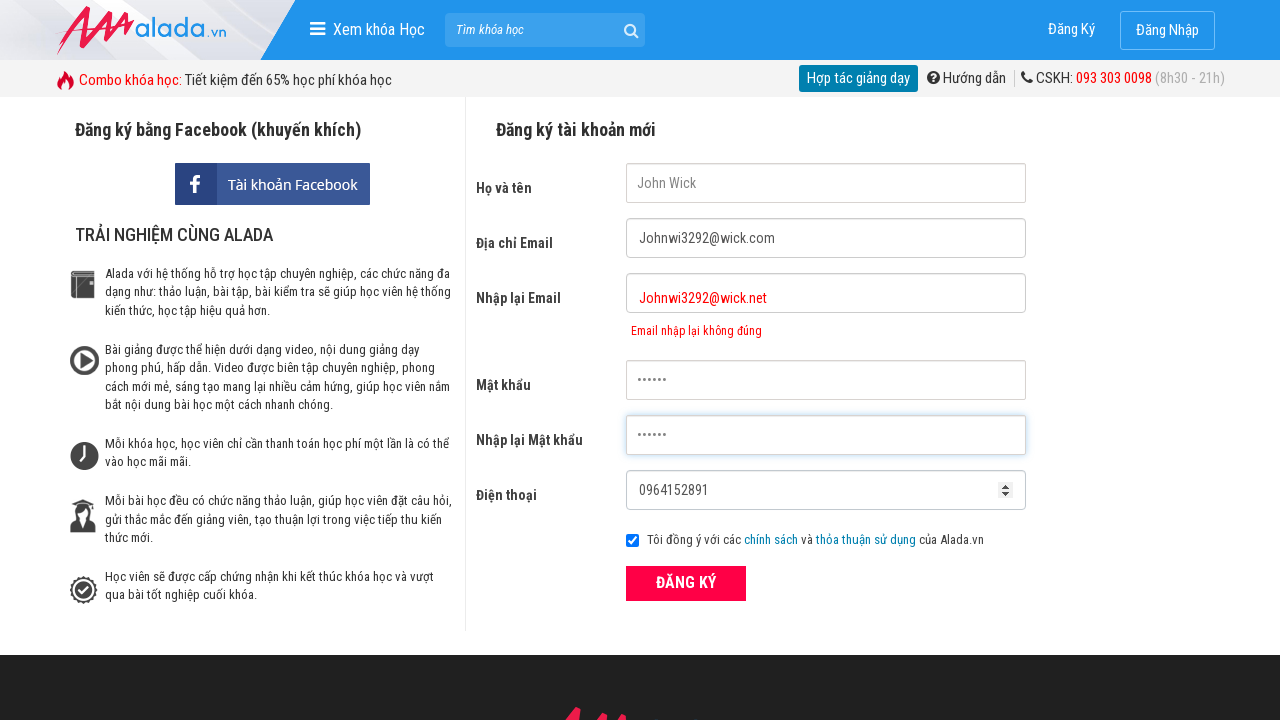

Clicked ĐĂNG KÝ (Register) button to submit form at (686, 583) on xpath=//form[@id='frmLogin']//button[text()='ĐĂNG KÝ']
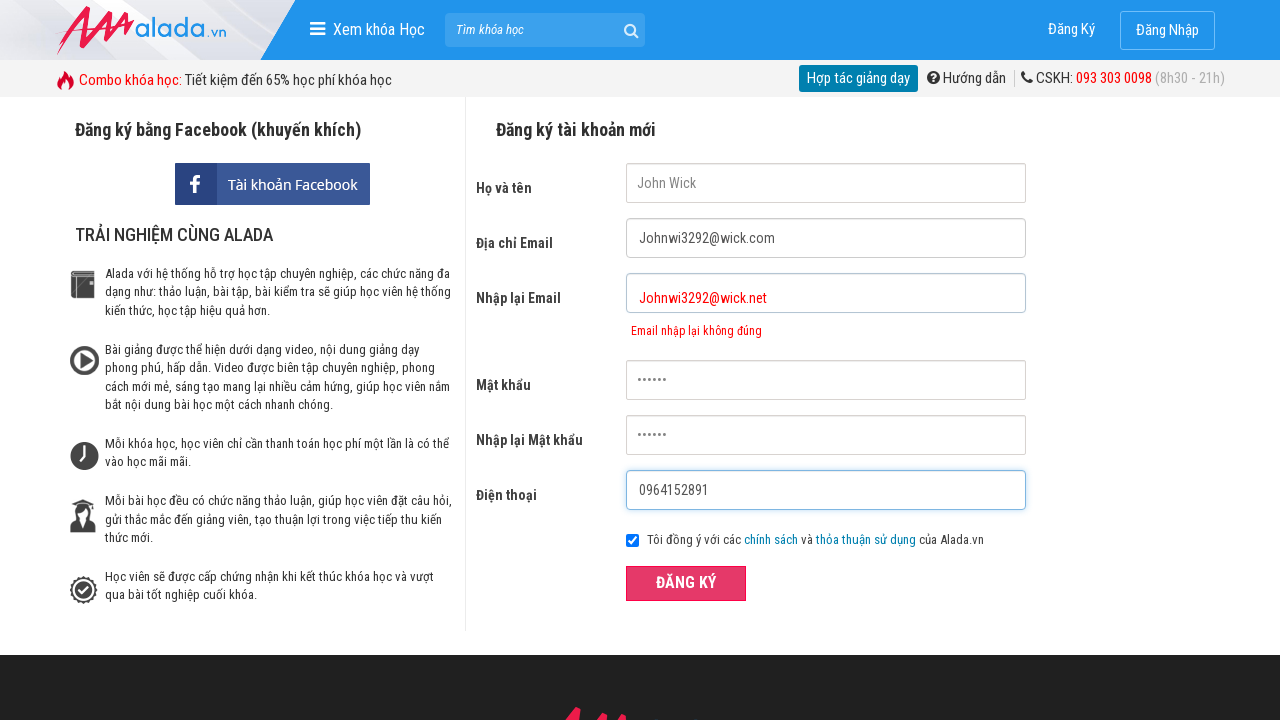

Confirmation email error message appeared, validating form rejects mismatched emails
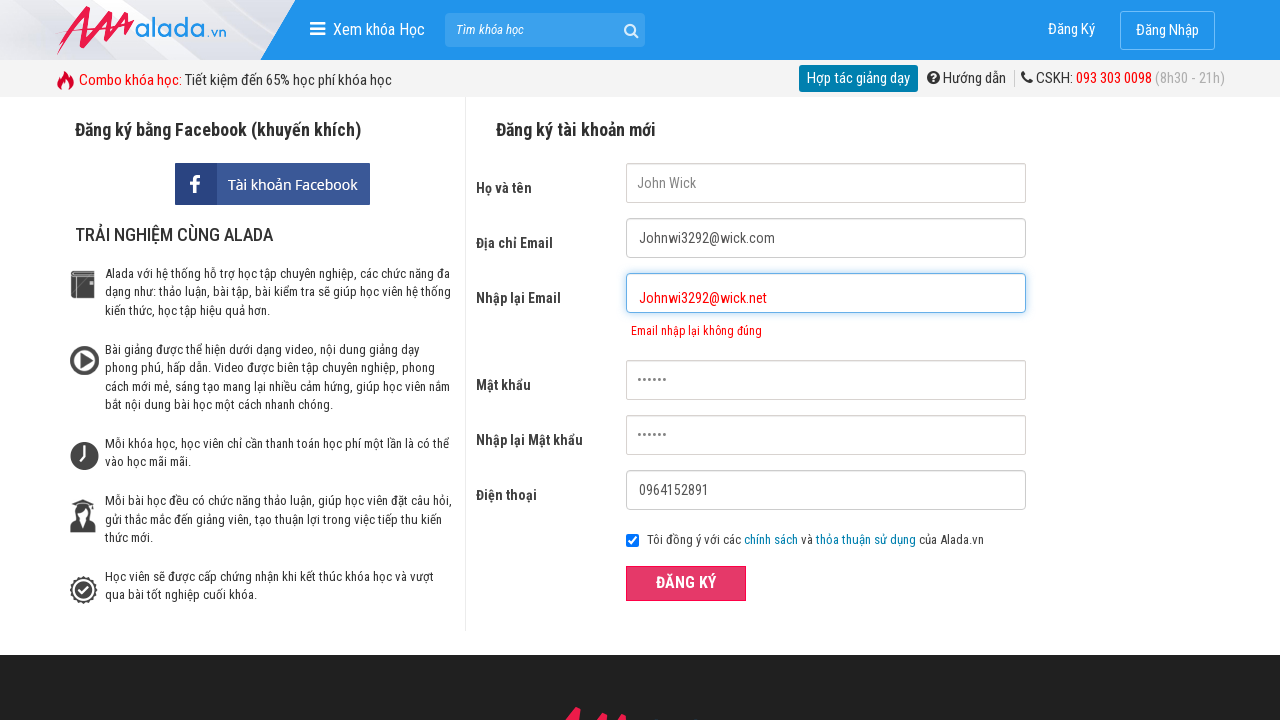

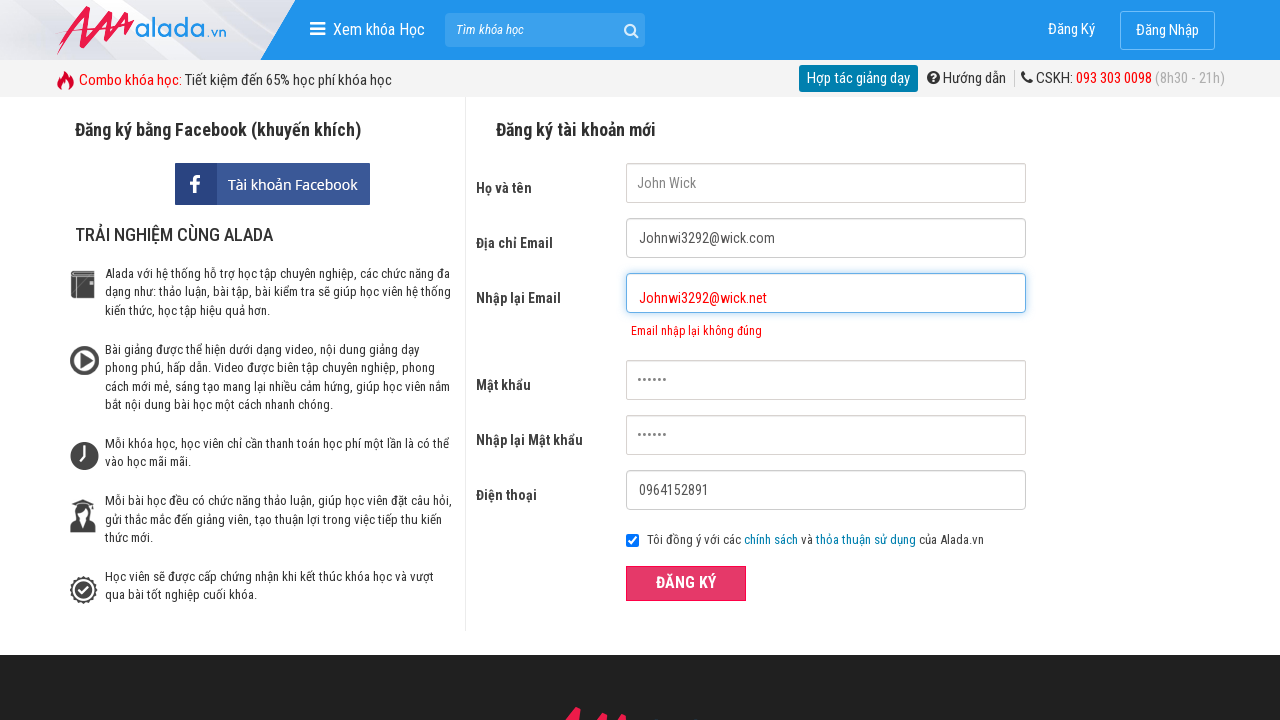